Tests registration form validation when confirmation email doesn't match the original email

Starting URL: https://alada.vn/tai-khoan/dang-ky.html

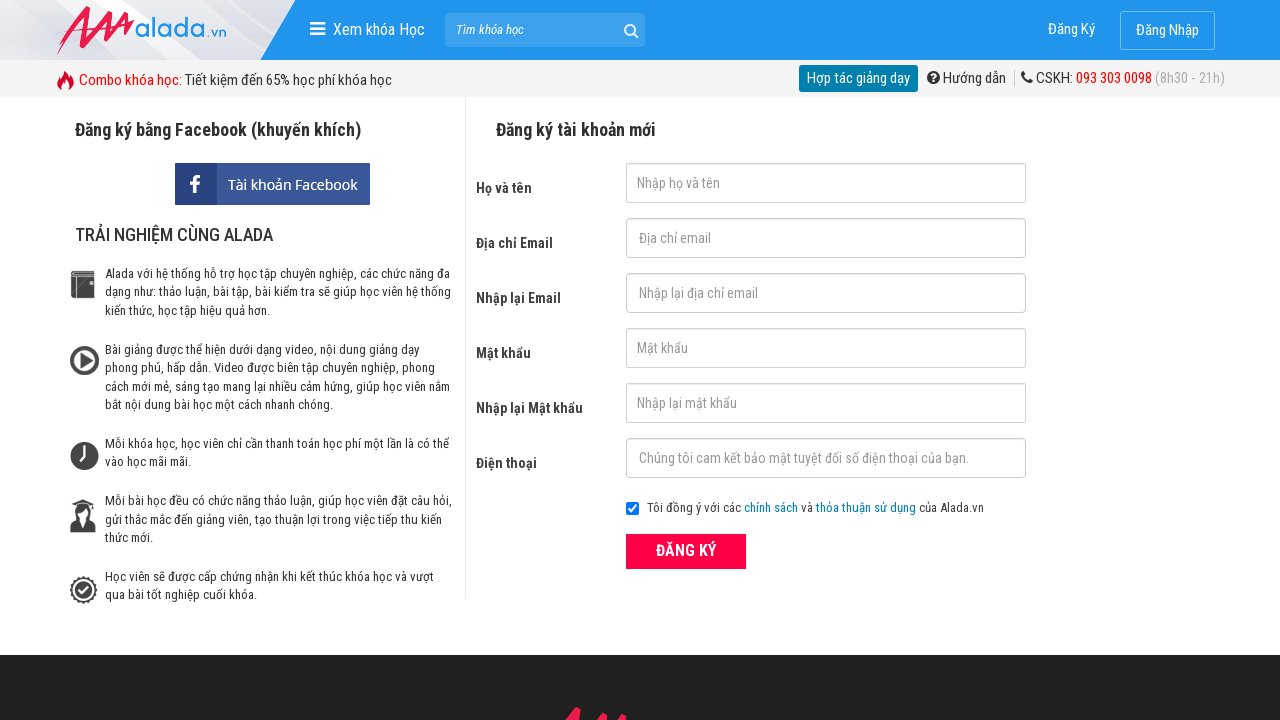

Filled first name field with 'Linh' on #txtFirstname
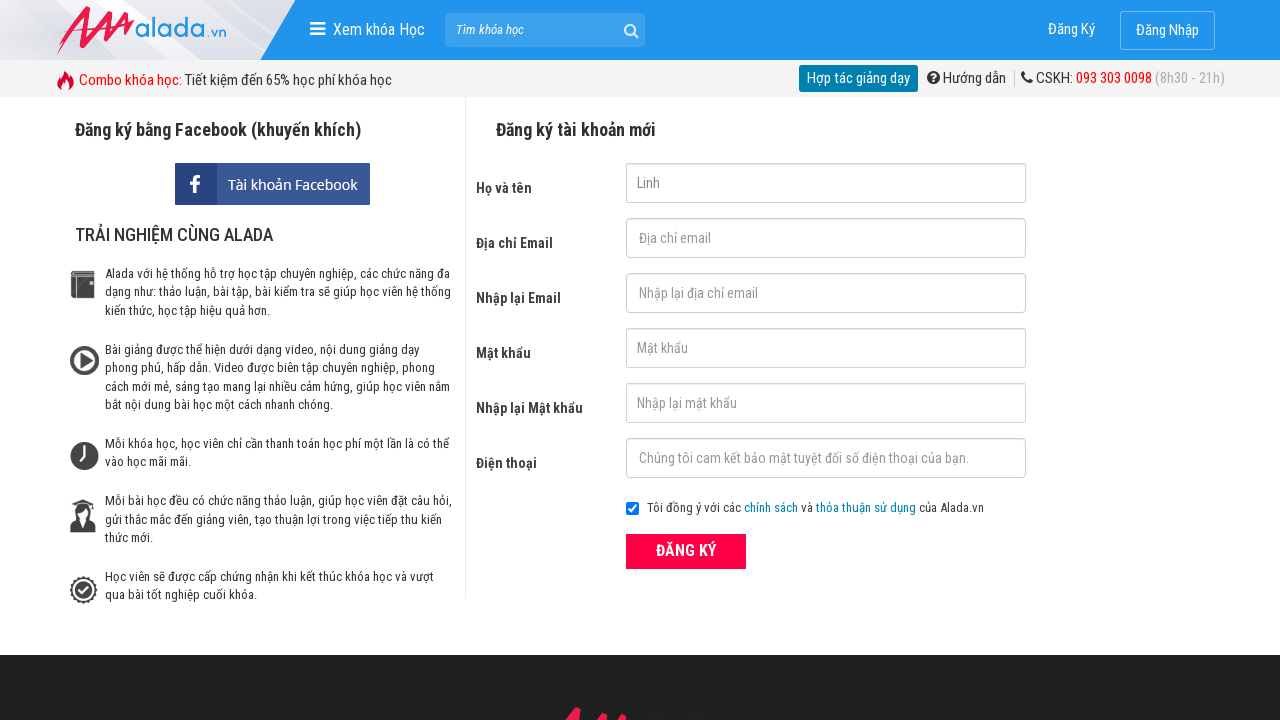

Filled email field with 'linh@gmail.com' on #txtEmail
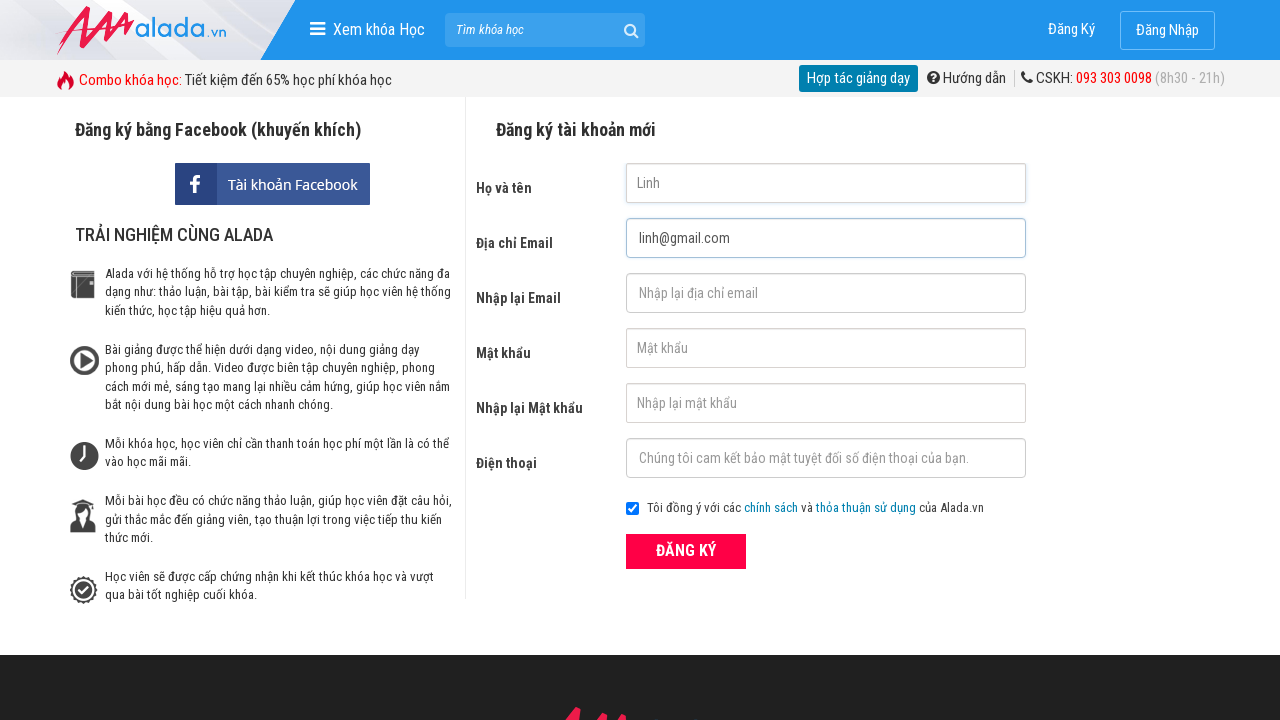

Filled confirmation email field with mismatched email 'linh@hotmail.net' on #txtCEmail
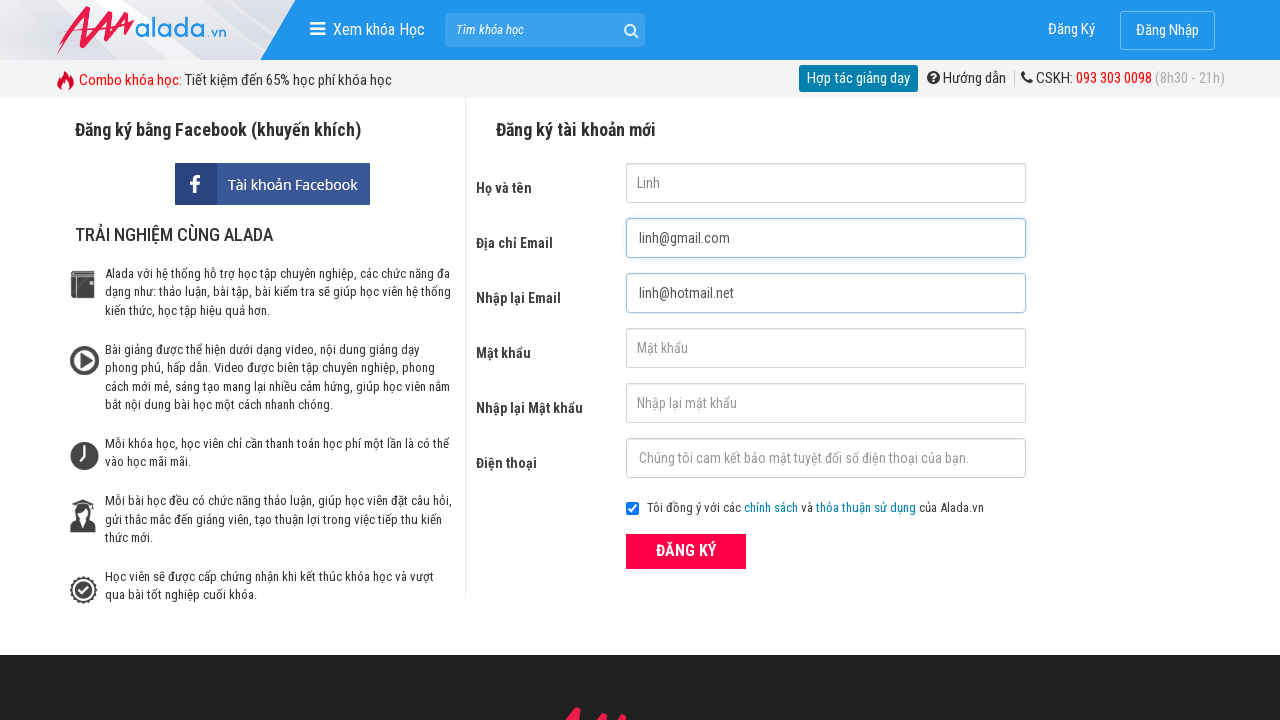

Filled password field with '123456' on #txtPassword
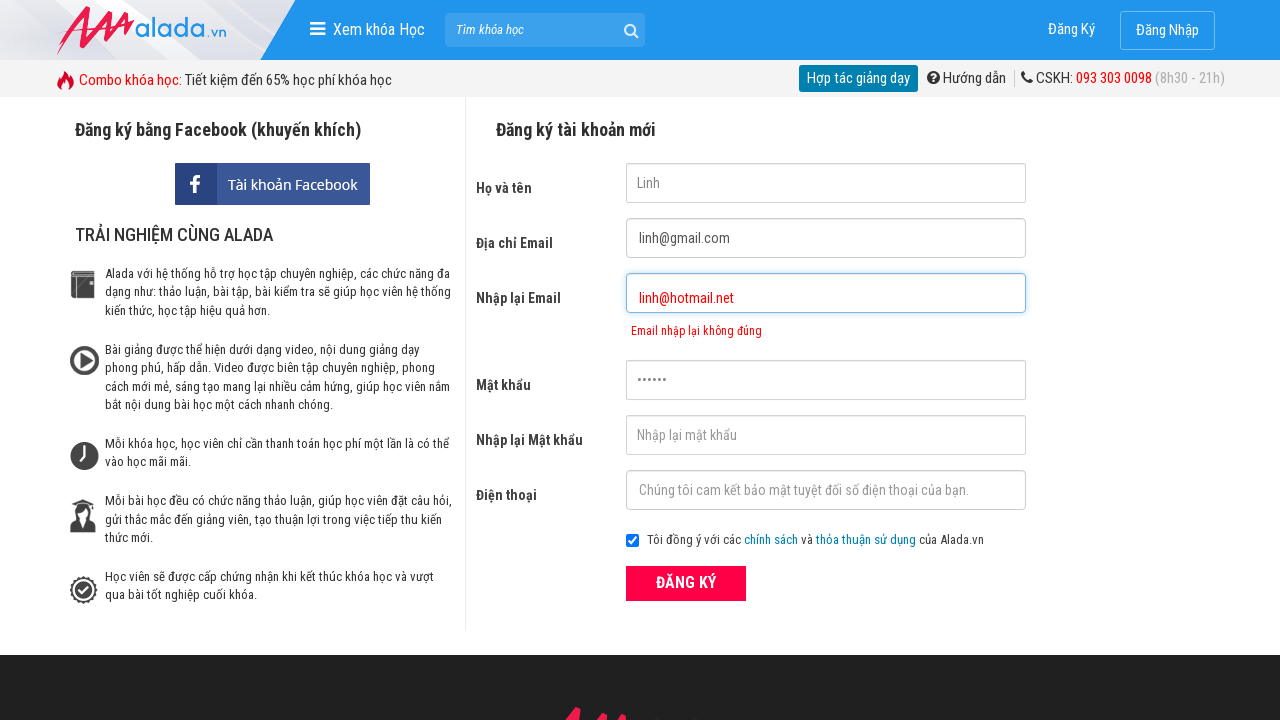

Filled confirm password field with '123456' on #txtCPassword
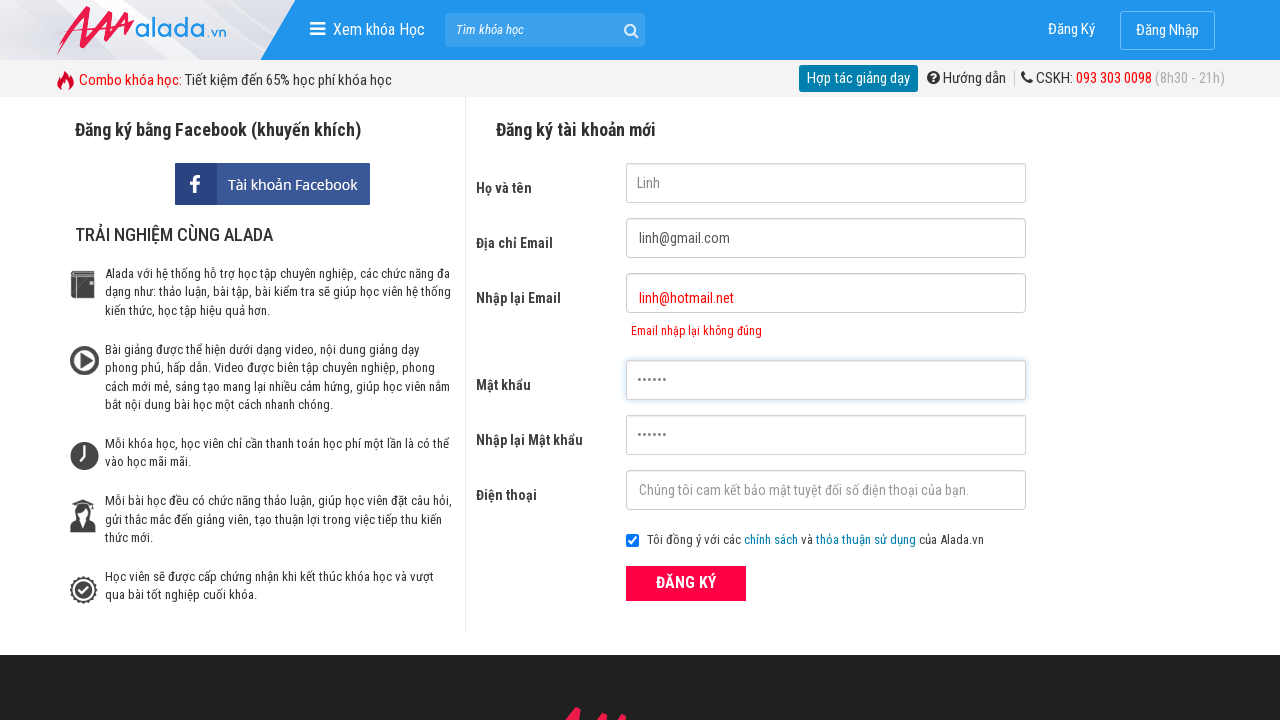

Filled phone number field with '0987654321' on #txtPhone
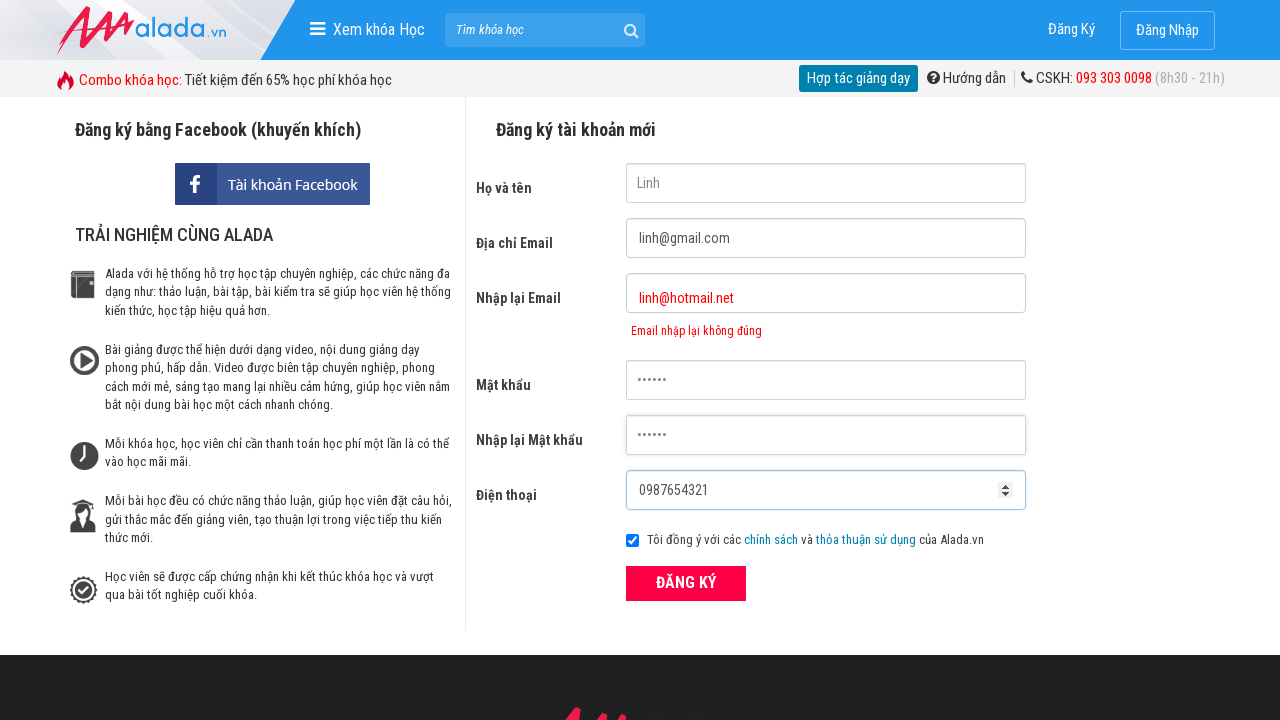

Clicked ĐĂNG KÝ (register) button at (686, 583) on xpath=//form[@id='frmLogin']//button[text()='ĐĂNG KÝ']
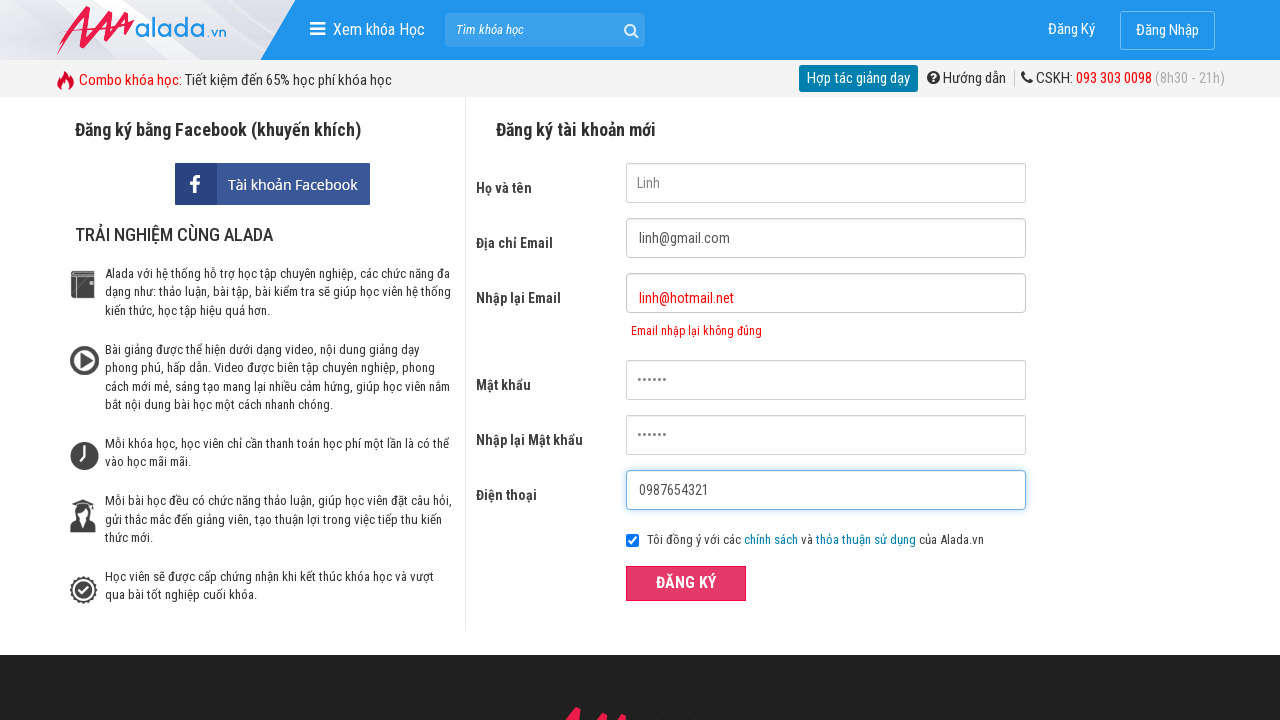

Confirmation email error message appeared - validation triggered for mismatched emails
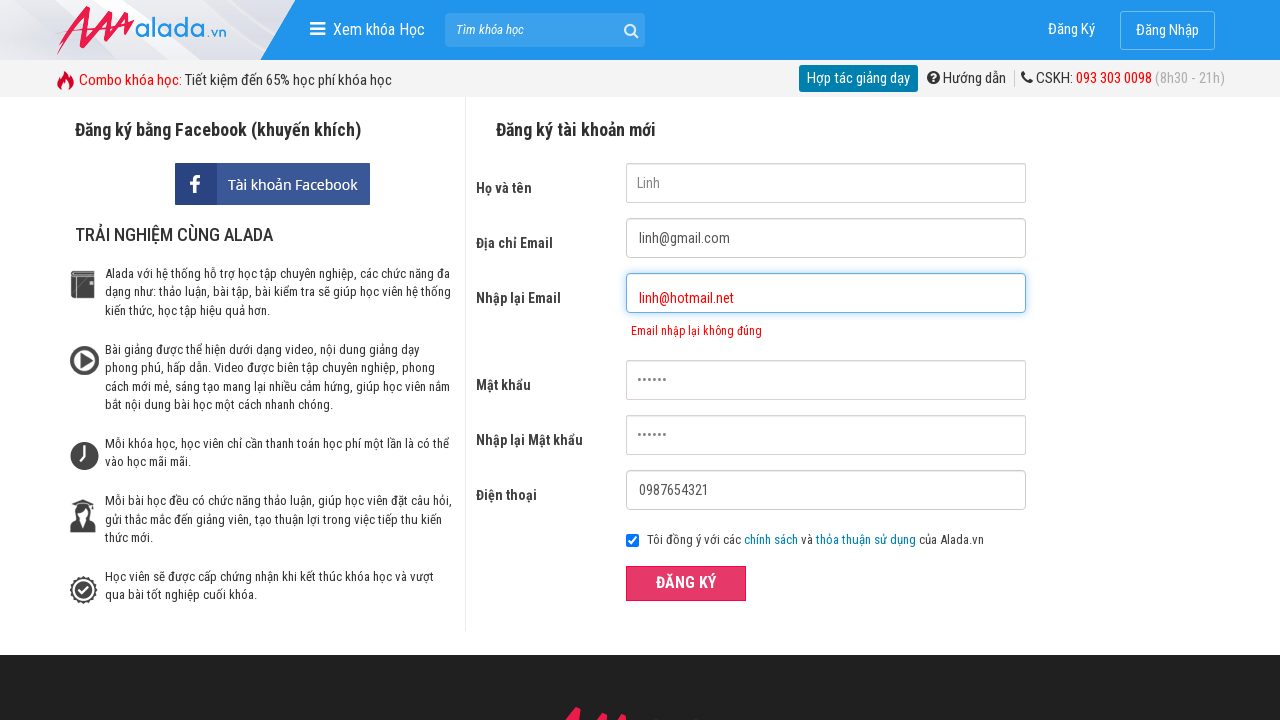

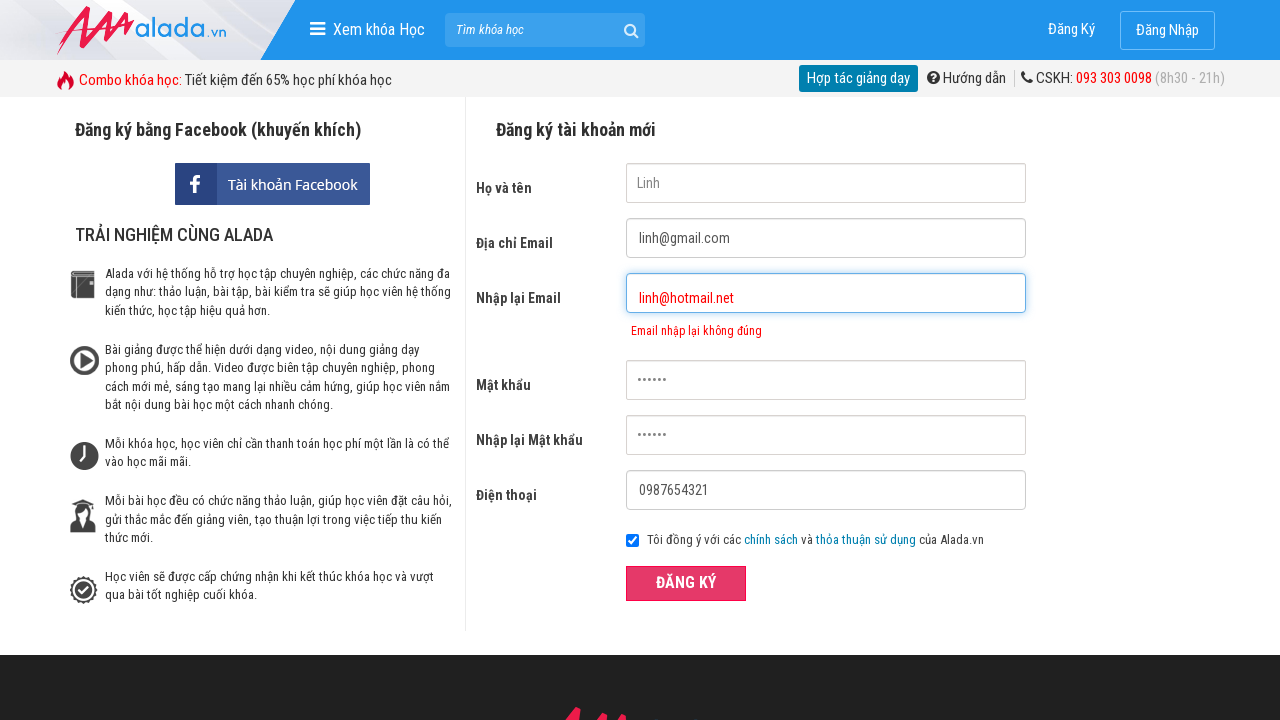